Tests file upload functionality by selecting a file and clicking the upload button on a public test website

Starting URL: https://the-internet.herokuapp.com/upload

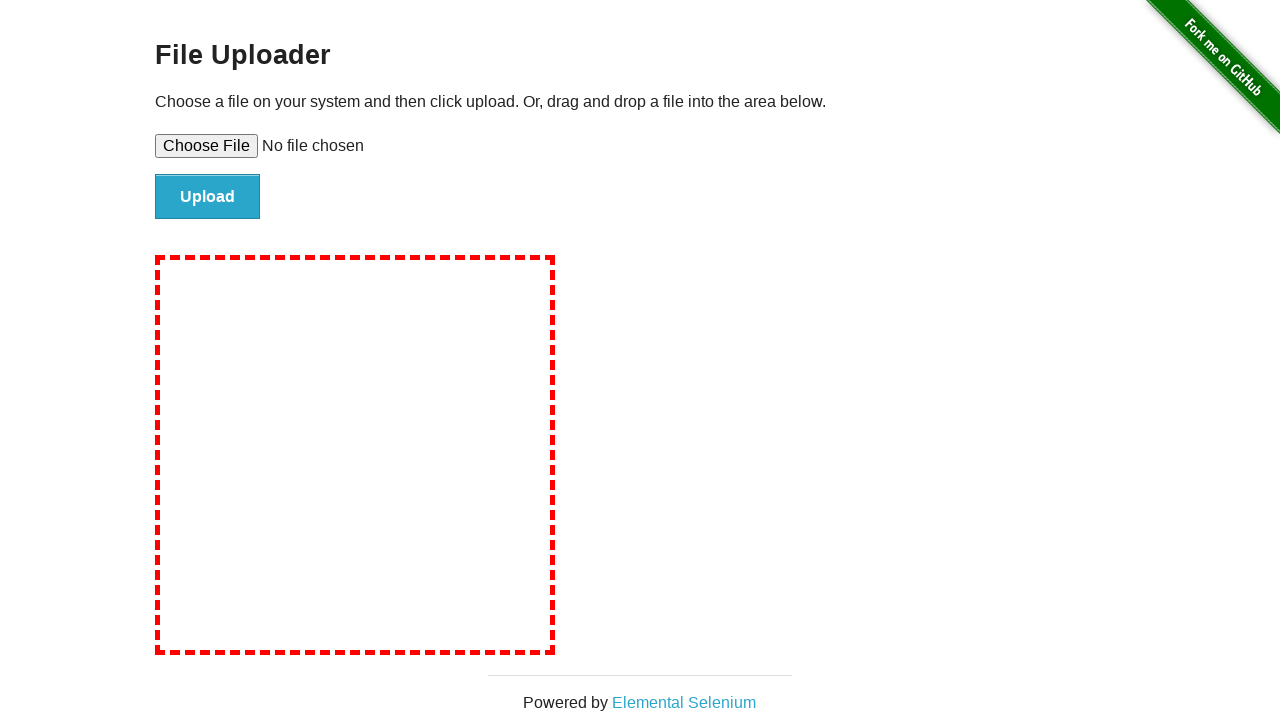

Created temporary test file for upload
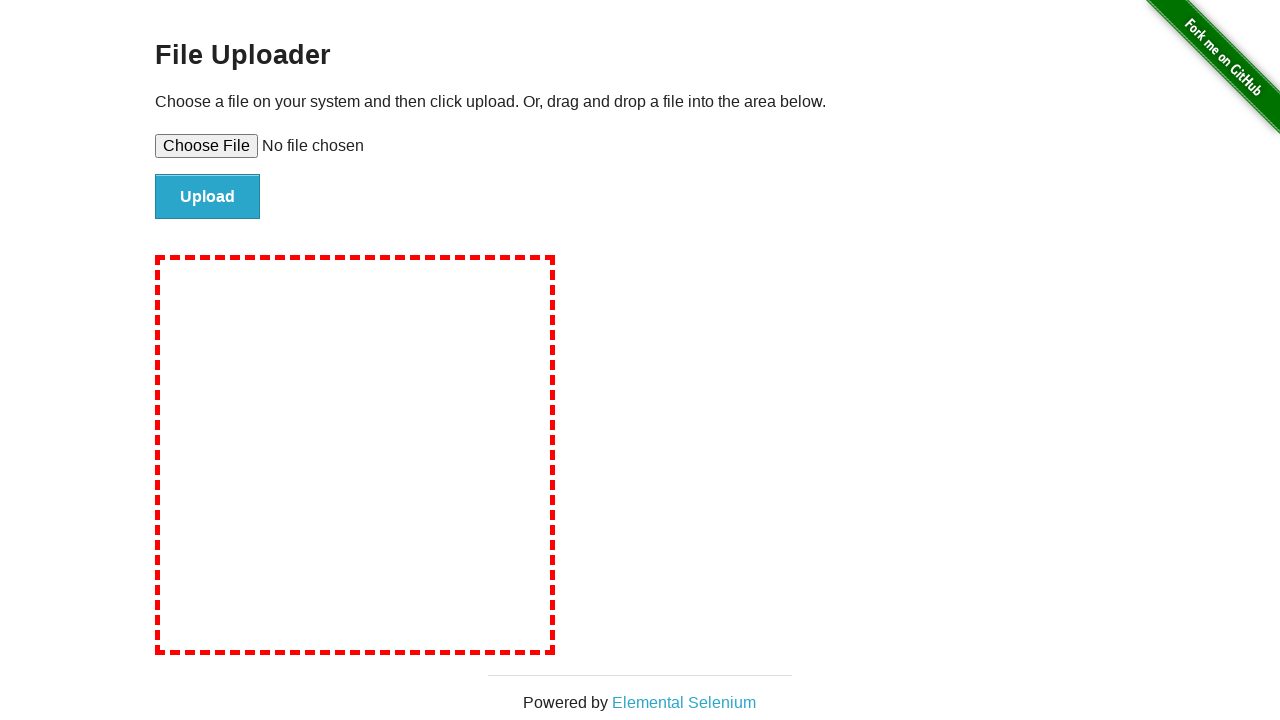

Selected test file for upload
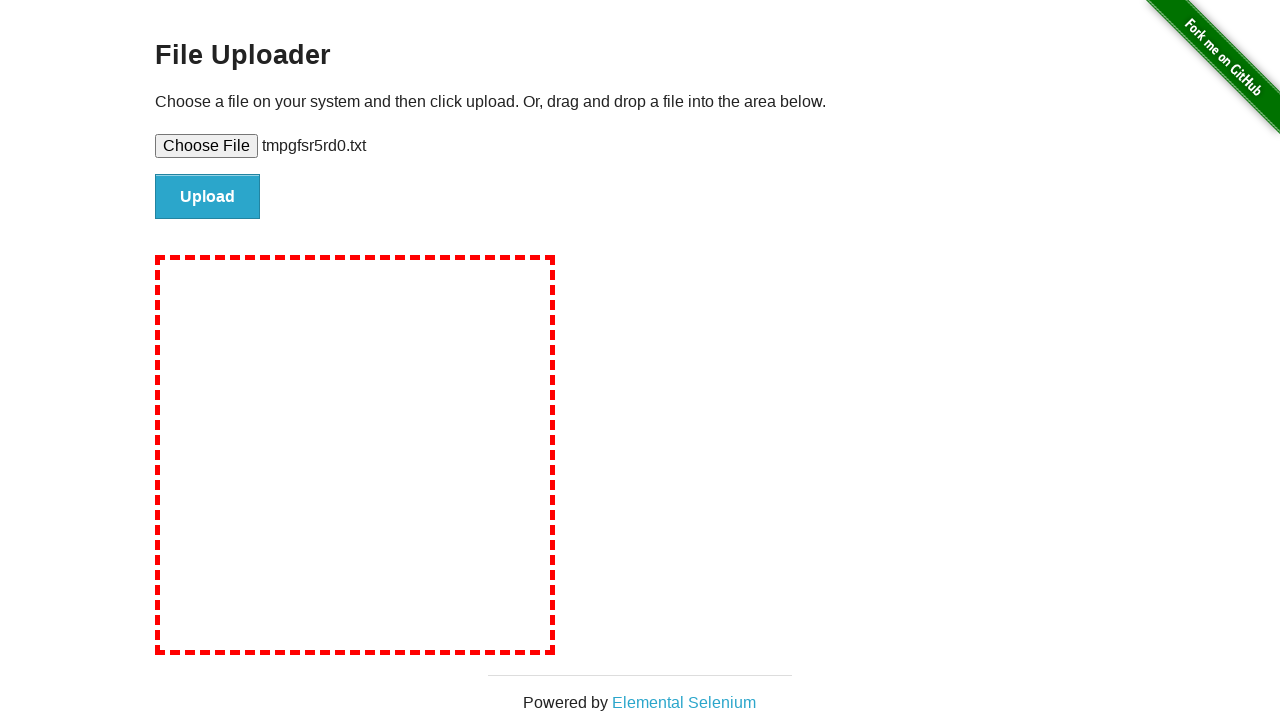

Clicked upload button at (208, 197) on input#file-submit
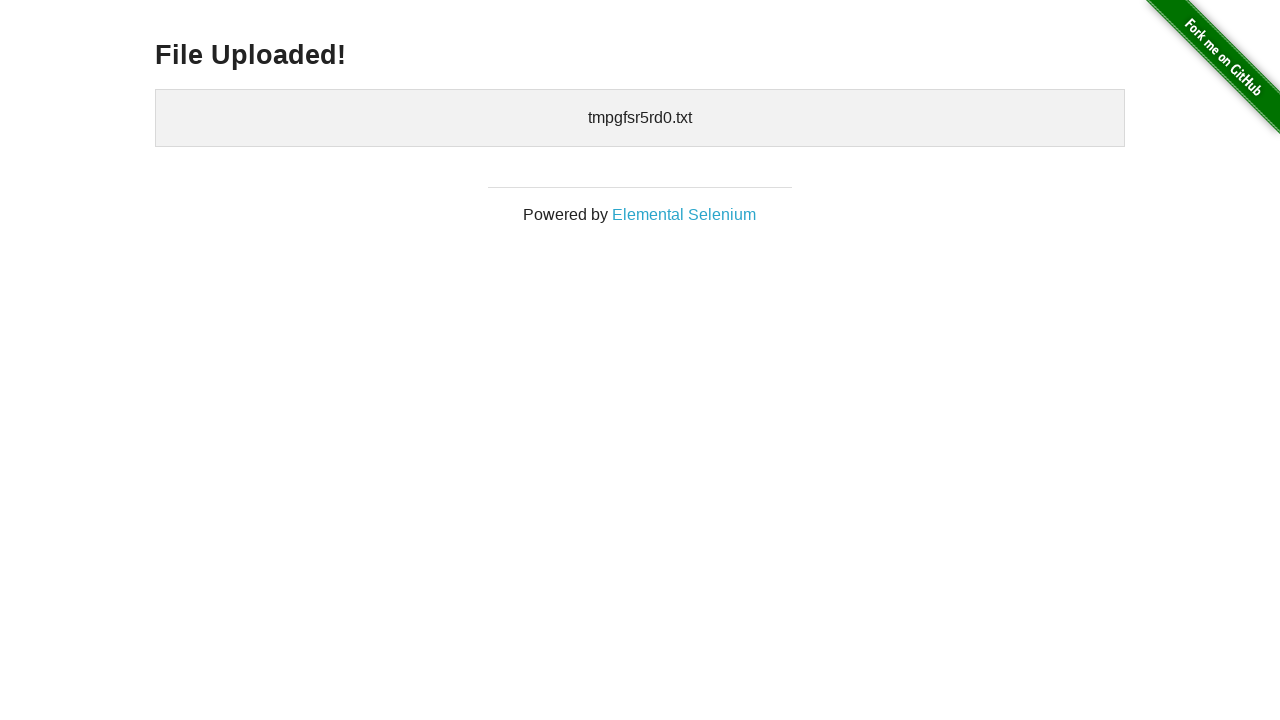

Upload confirmation page loaded
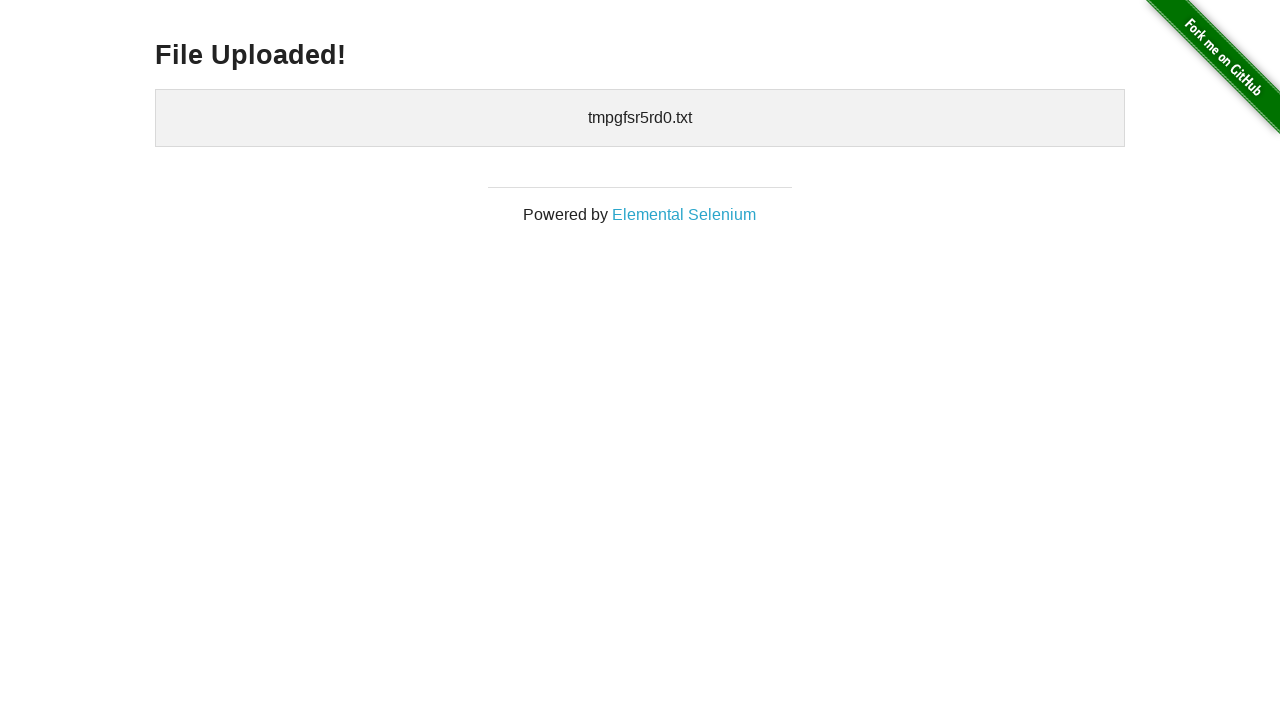

Cleaned up temporary test file
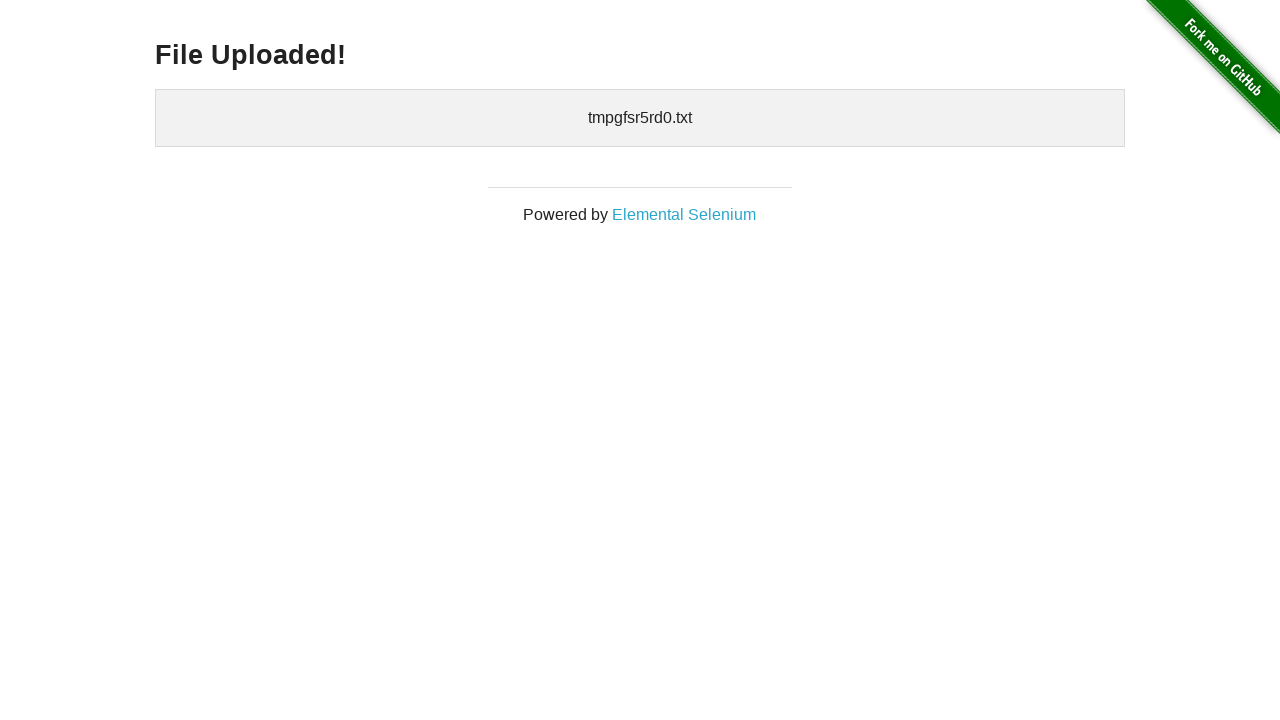

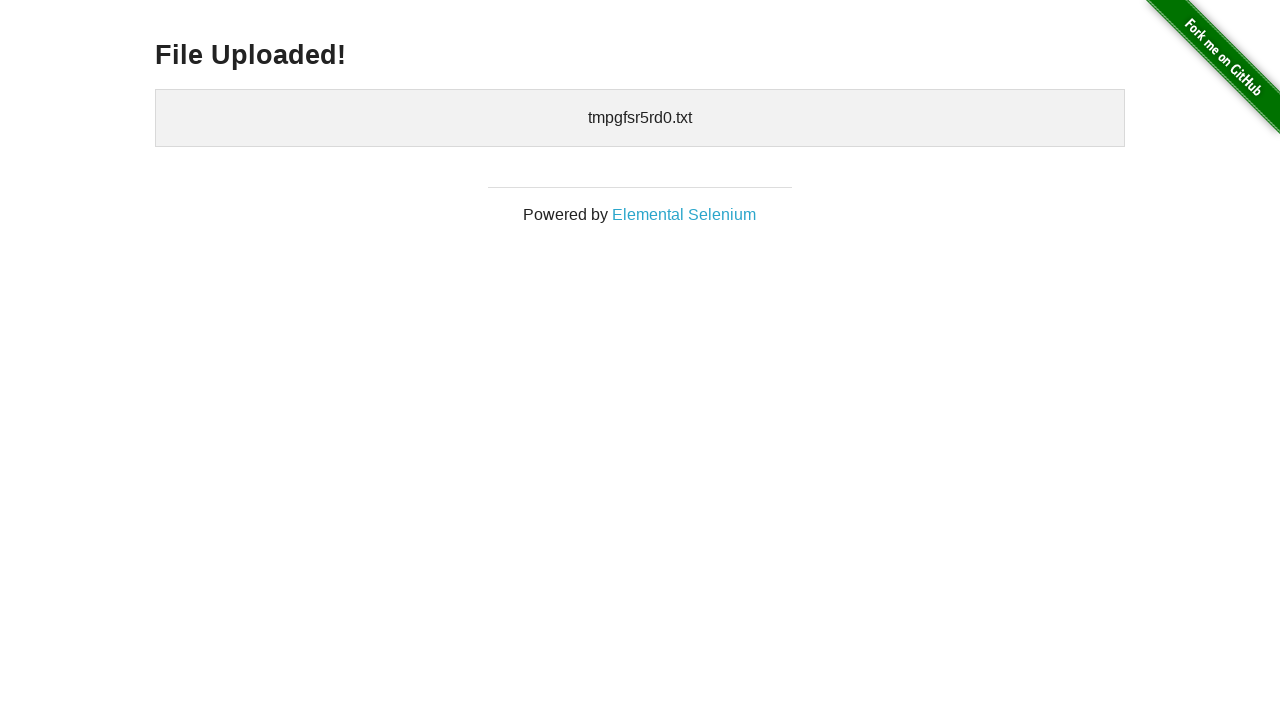